Tests drag and drop functionality by dragging an element to a target location

Starting URL: https://sahitest.com/demo/dragDropMooTools.htm

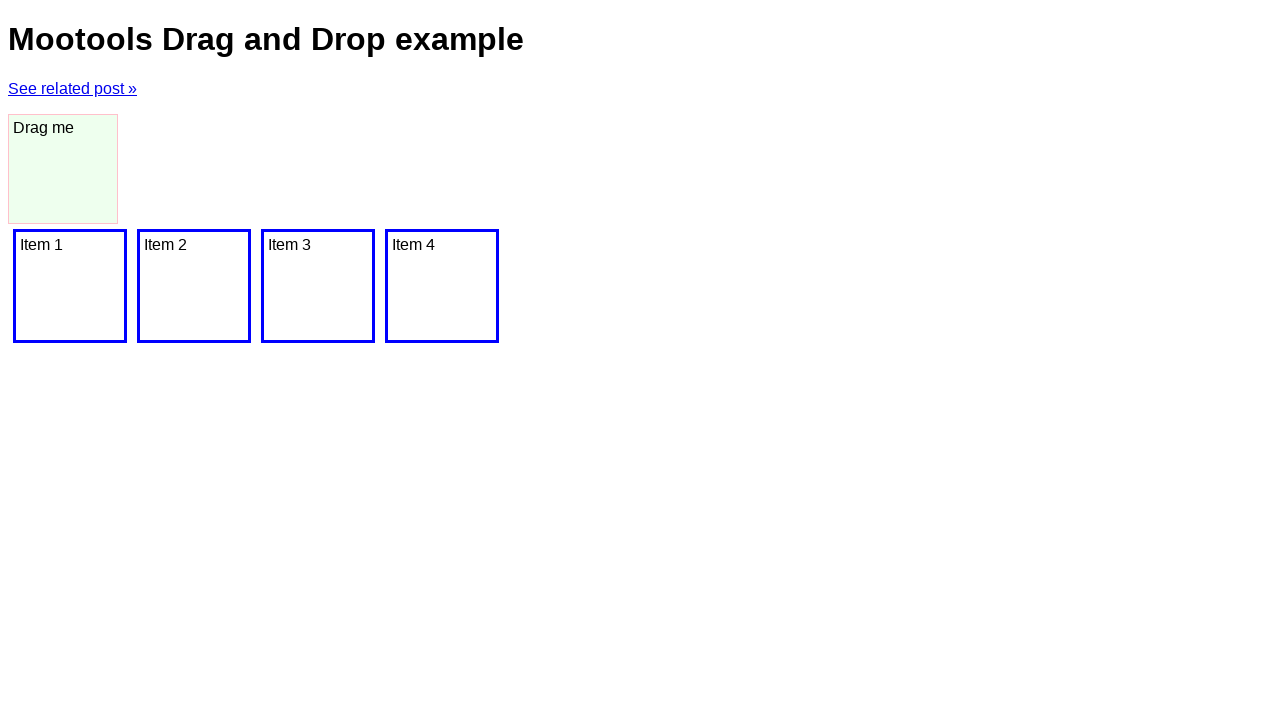

Navigated to drag and drop demo page
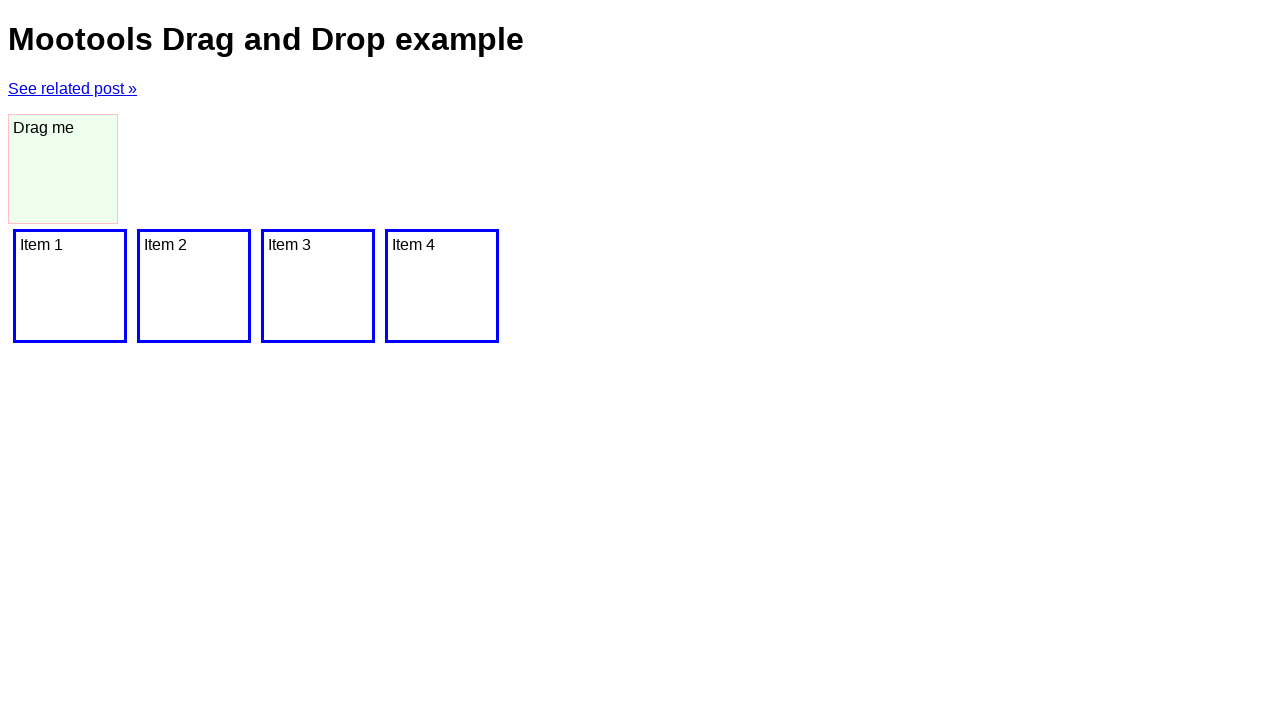

Located drag element with id 'dragger'
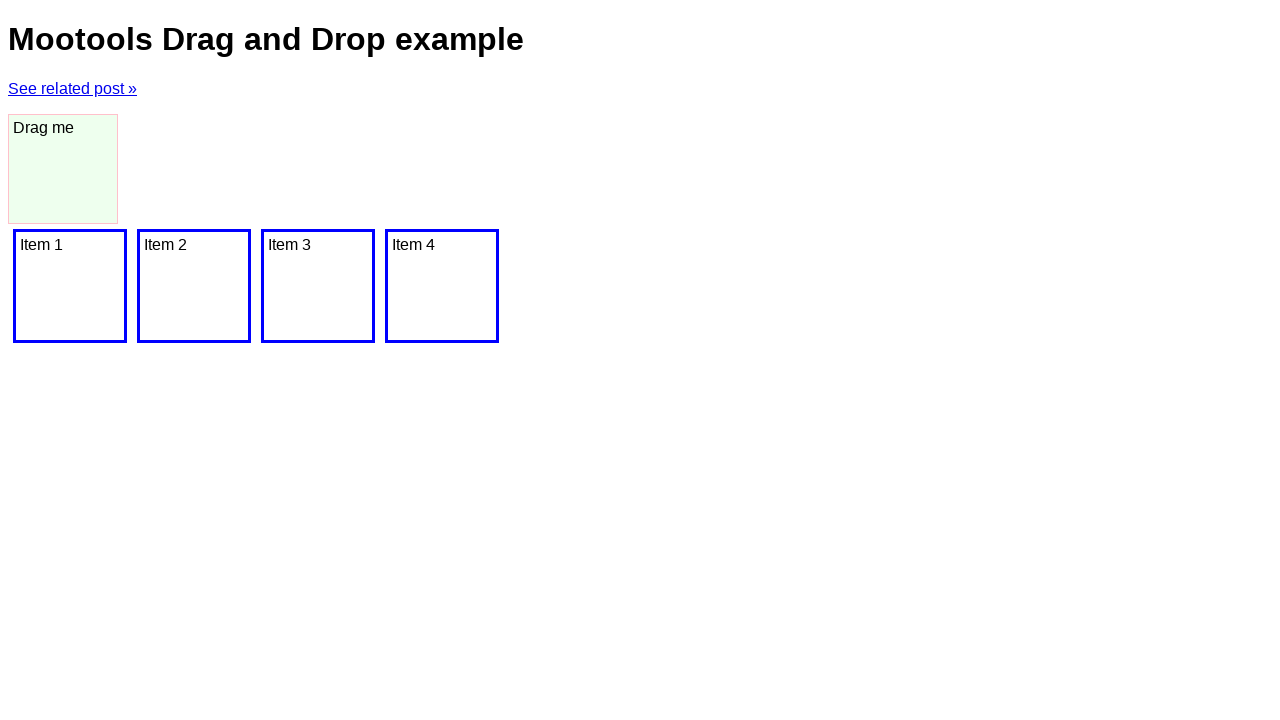

Located drop target element (4th item div)
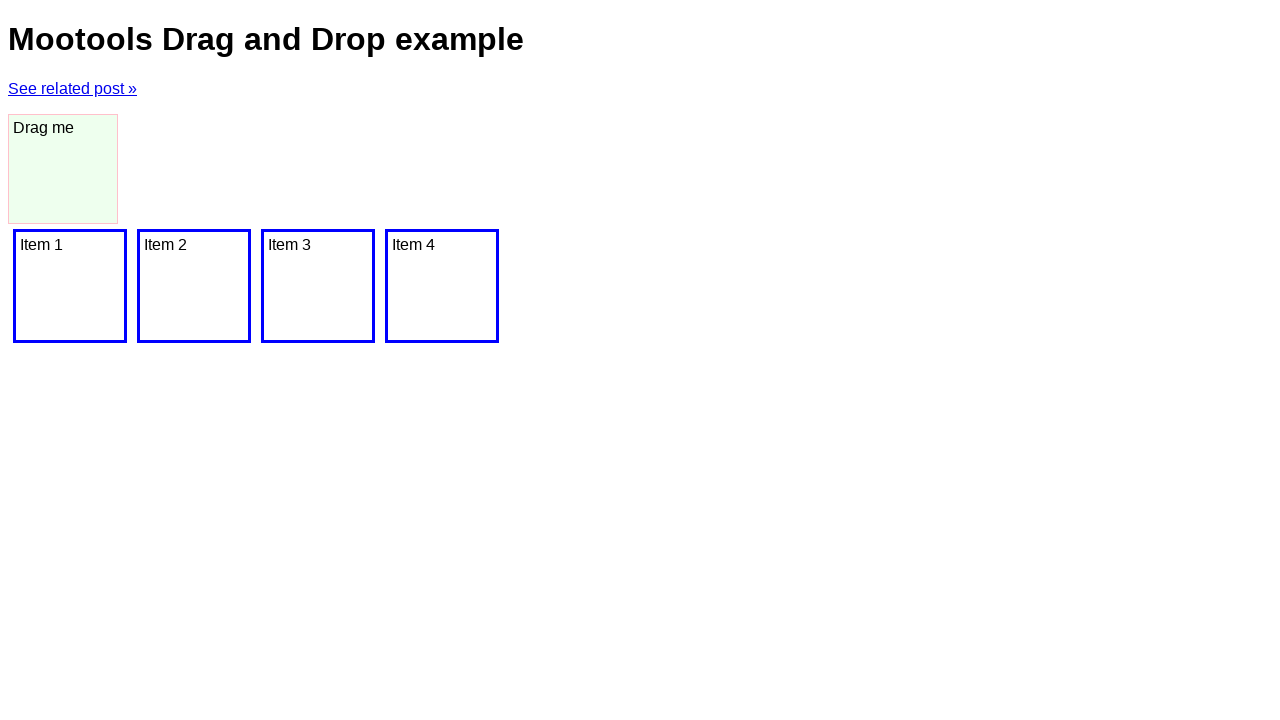

Dragged element to target location at (442, 286)
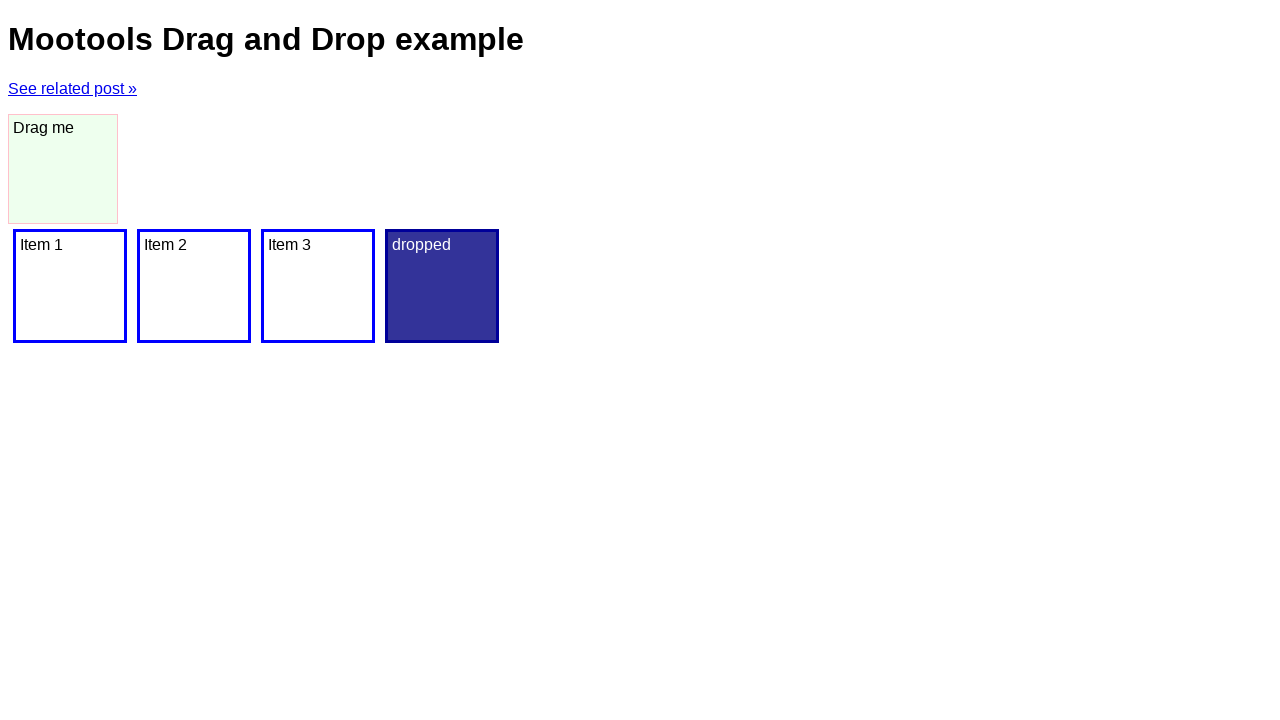

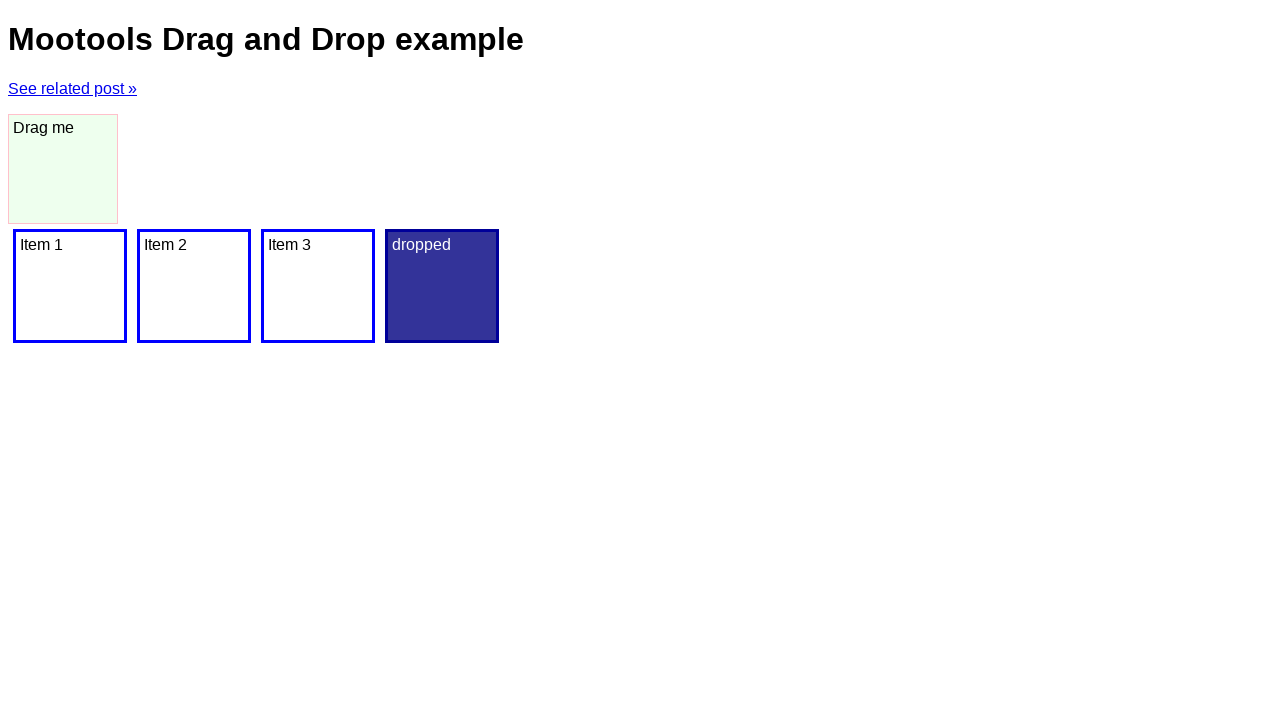